Tests navigation through the 99 Bottles of Beer website by clicking Browse Languages menu, selecting the J category, and verifying the category description text is displayed correctly.

Starting URL: http://www.99-bottles-of-beer.net/

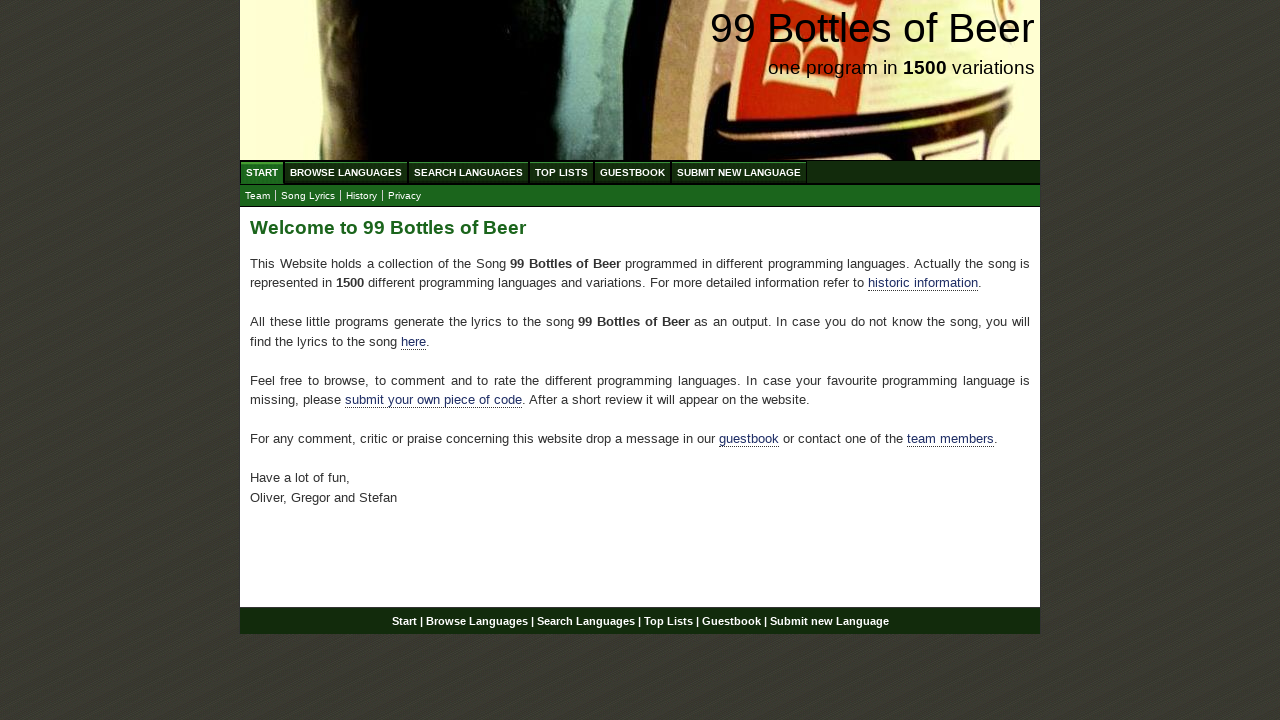

Clicked Browse Languages menu at (346, 172) on text=Browse Languages
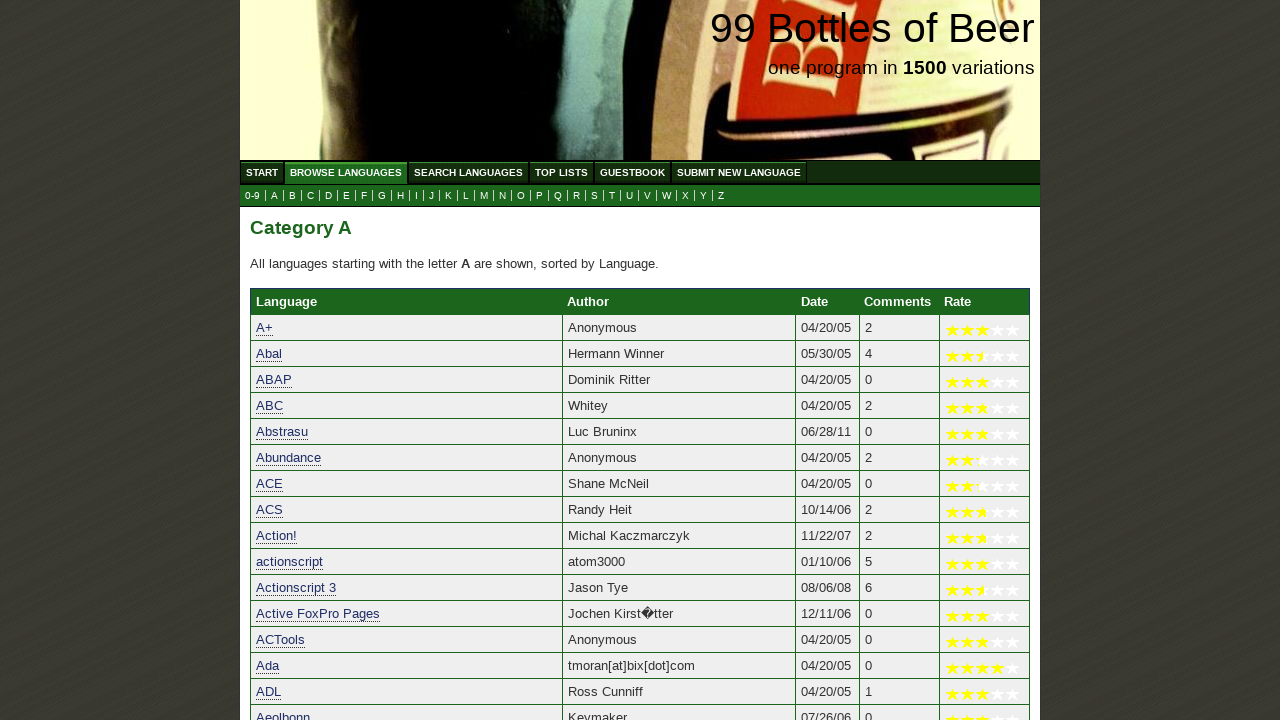

Clicked J category link at (432, 196) on a[href*='j.html']
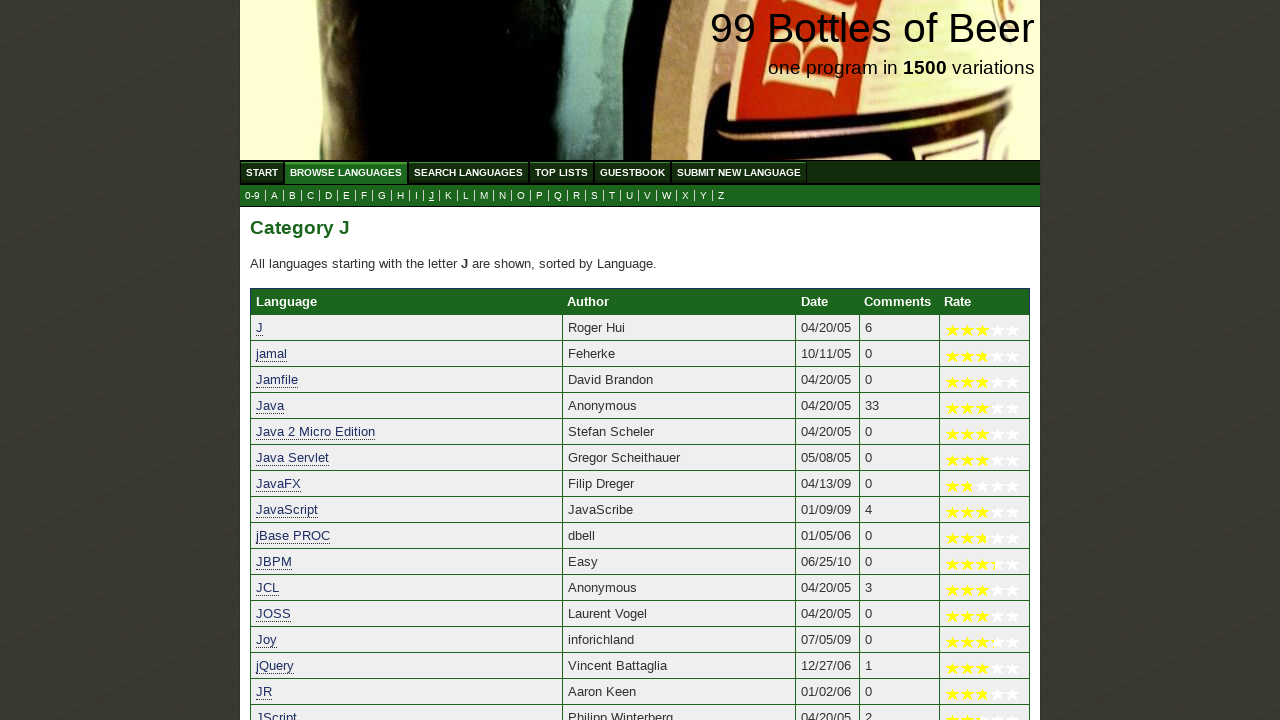

J category page loaded and description text is visible
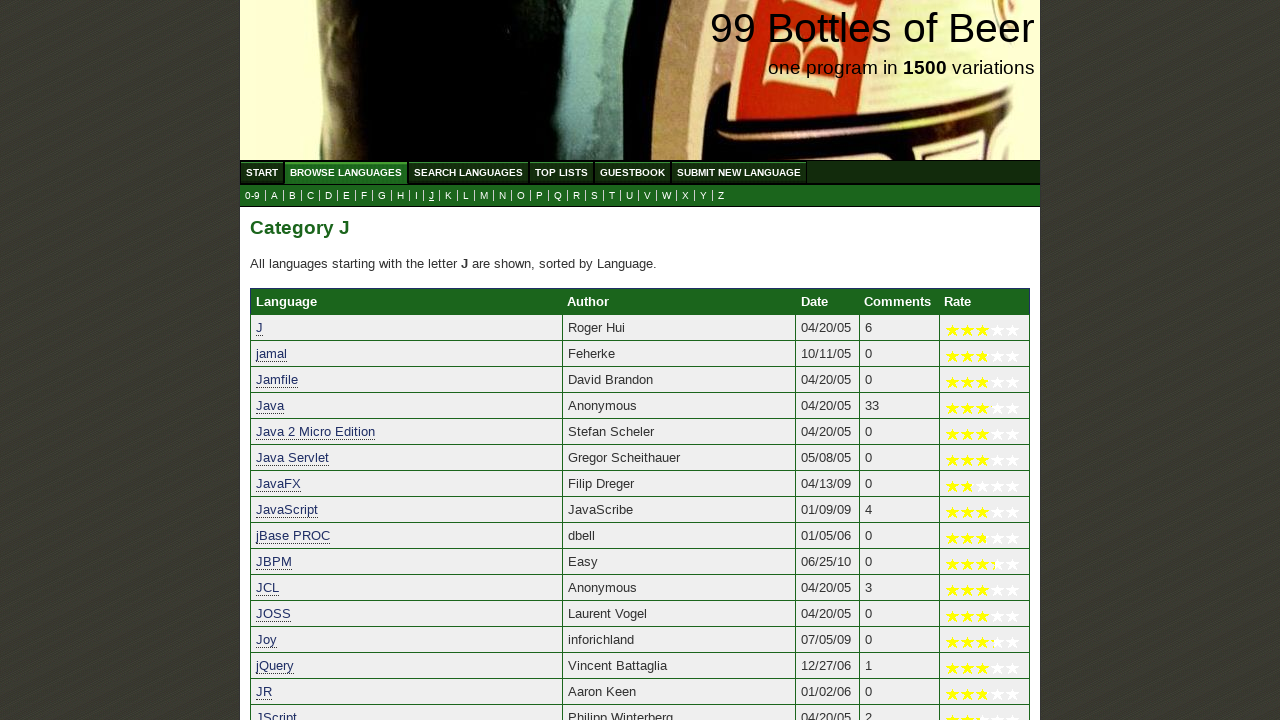

Verified category description text is displayed correctly
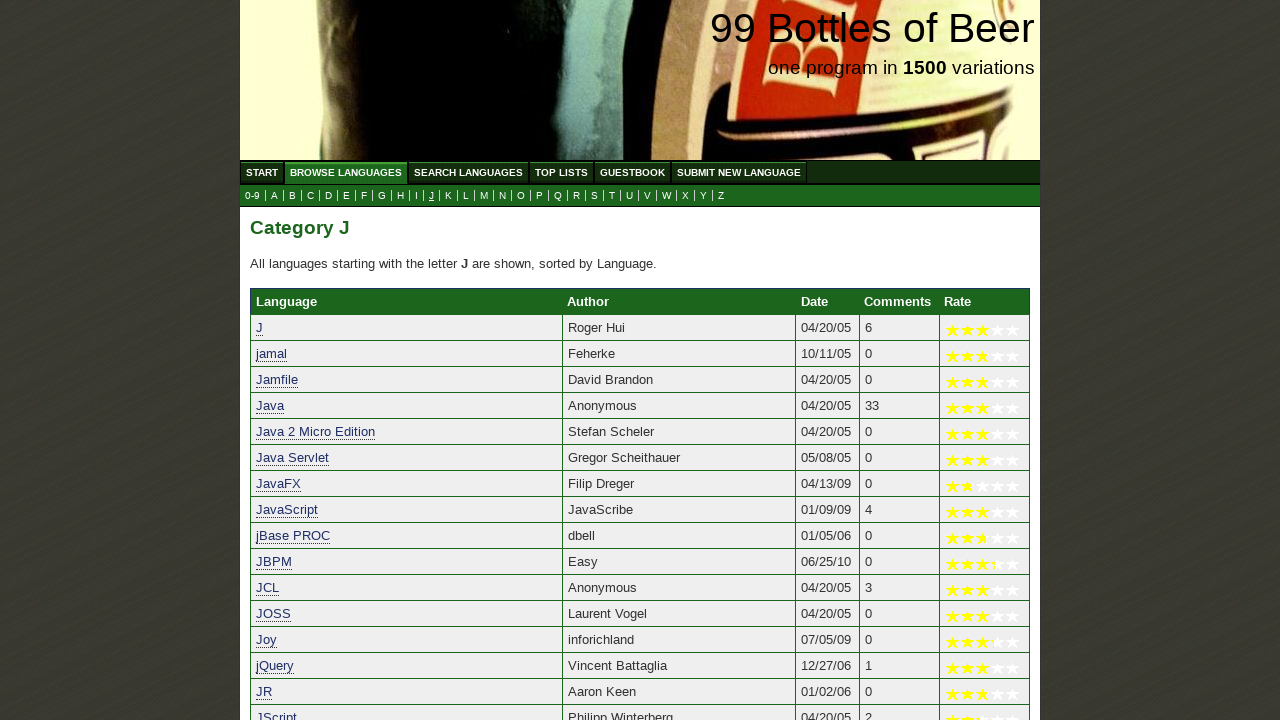

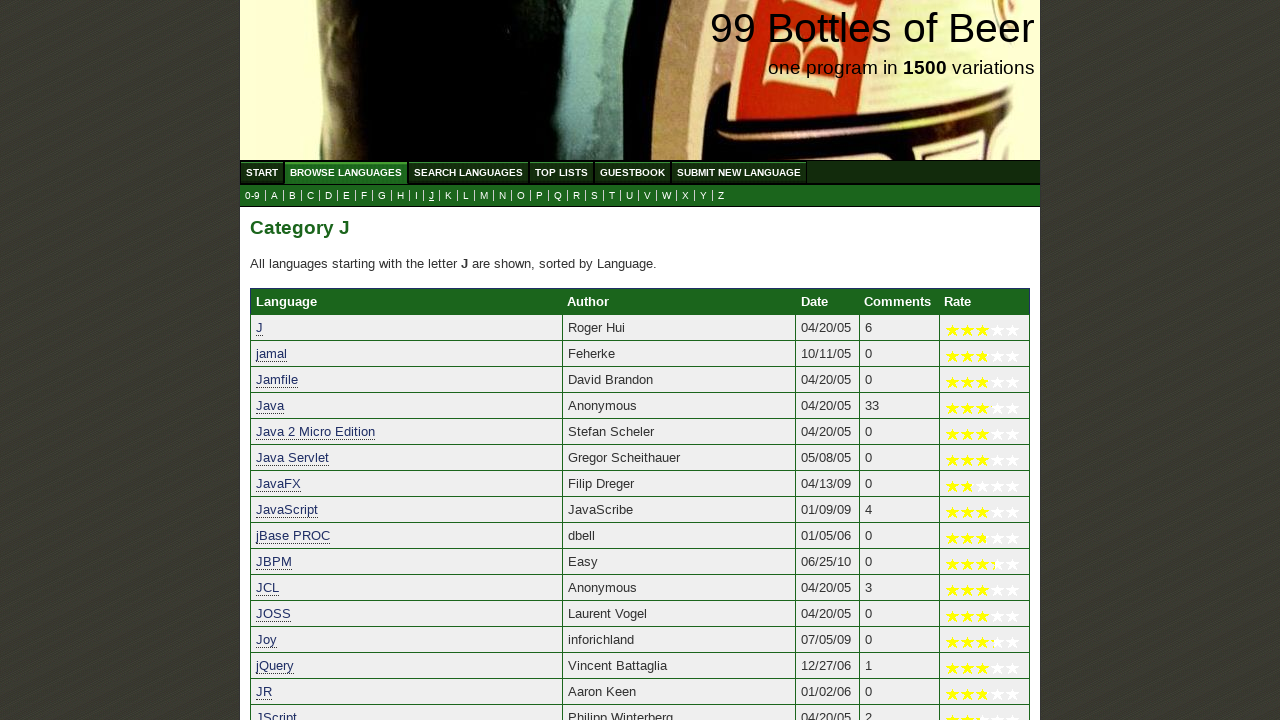